Verifies that a user can navigate to the Interactions with Simple Elements page

Starting URL: https://ultimateqa.com/automation/

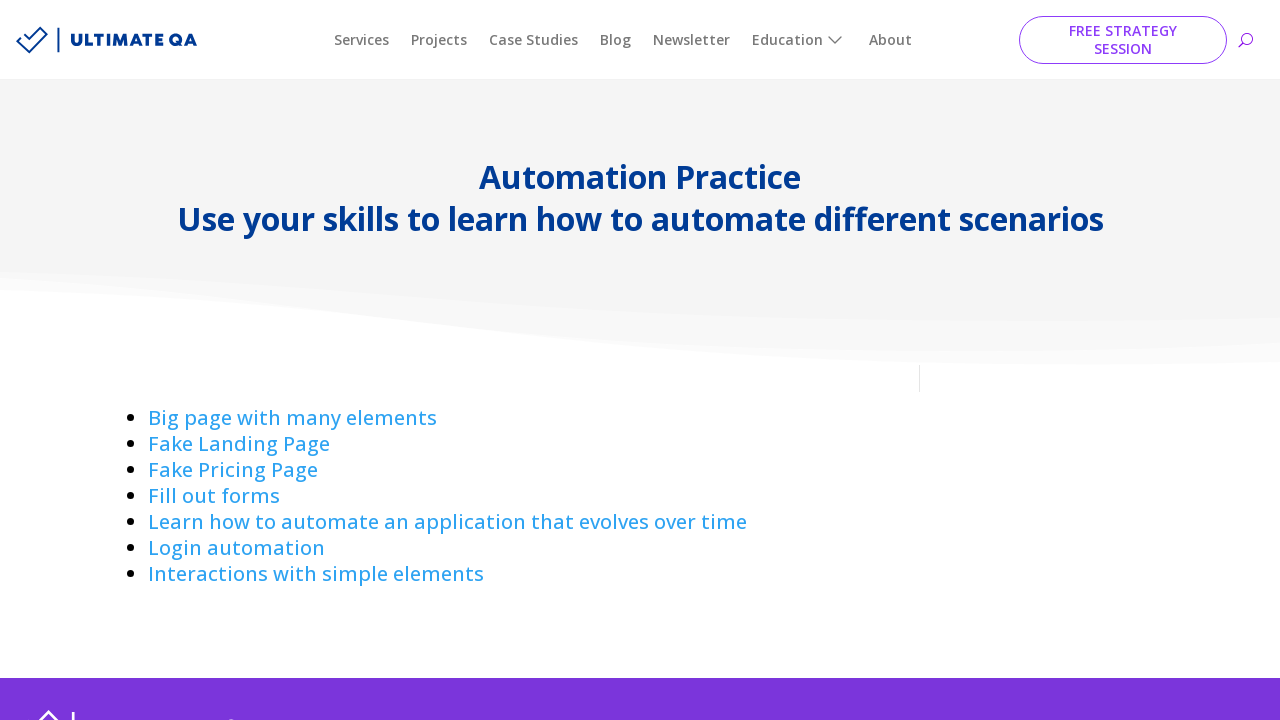

Clicked on Interactions link at (316, 574) on a:has-text('Interactions ')
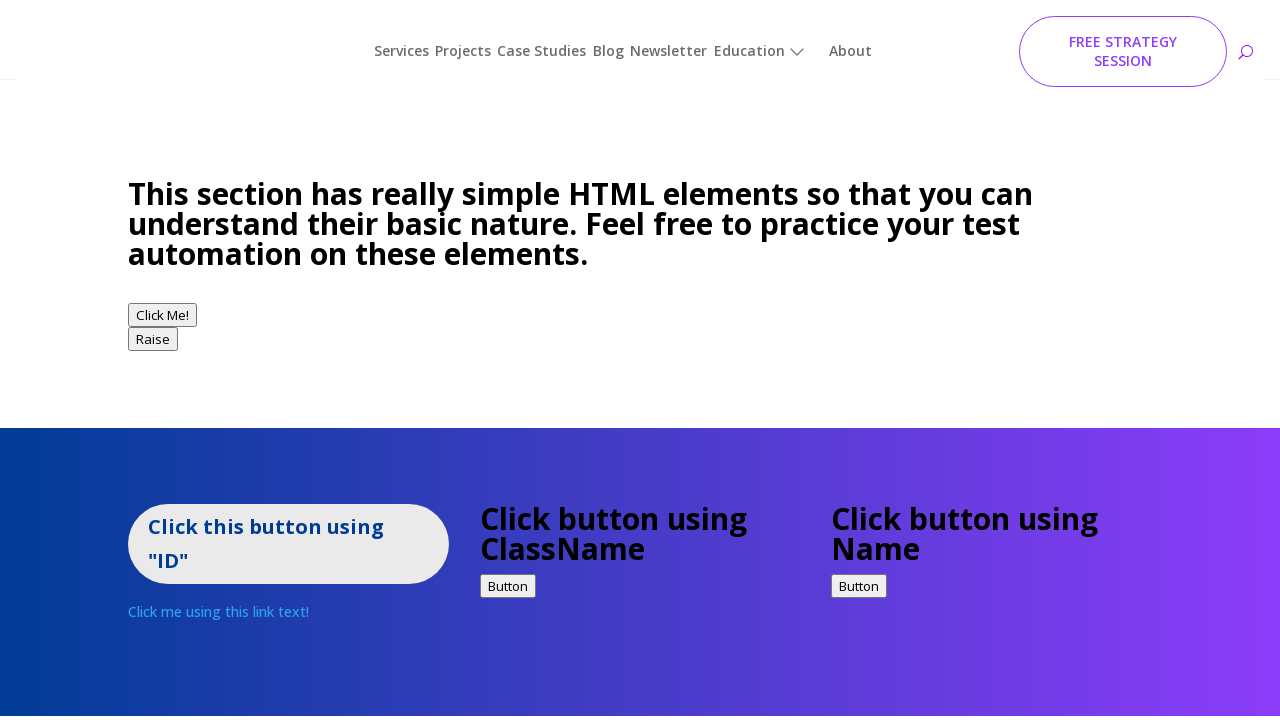

Successfully navigated to Interactions with Simple Elements page
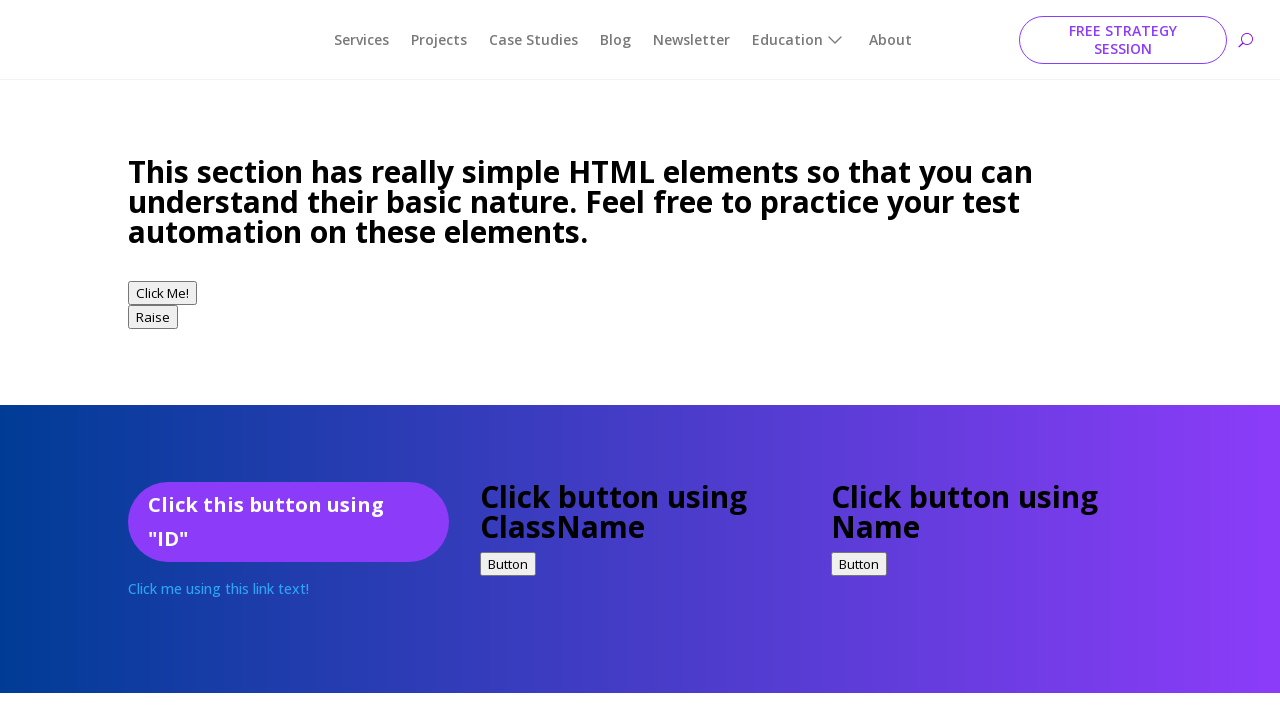

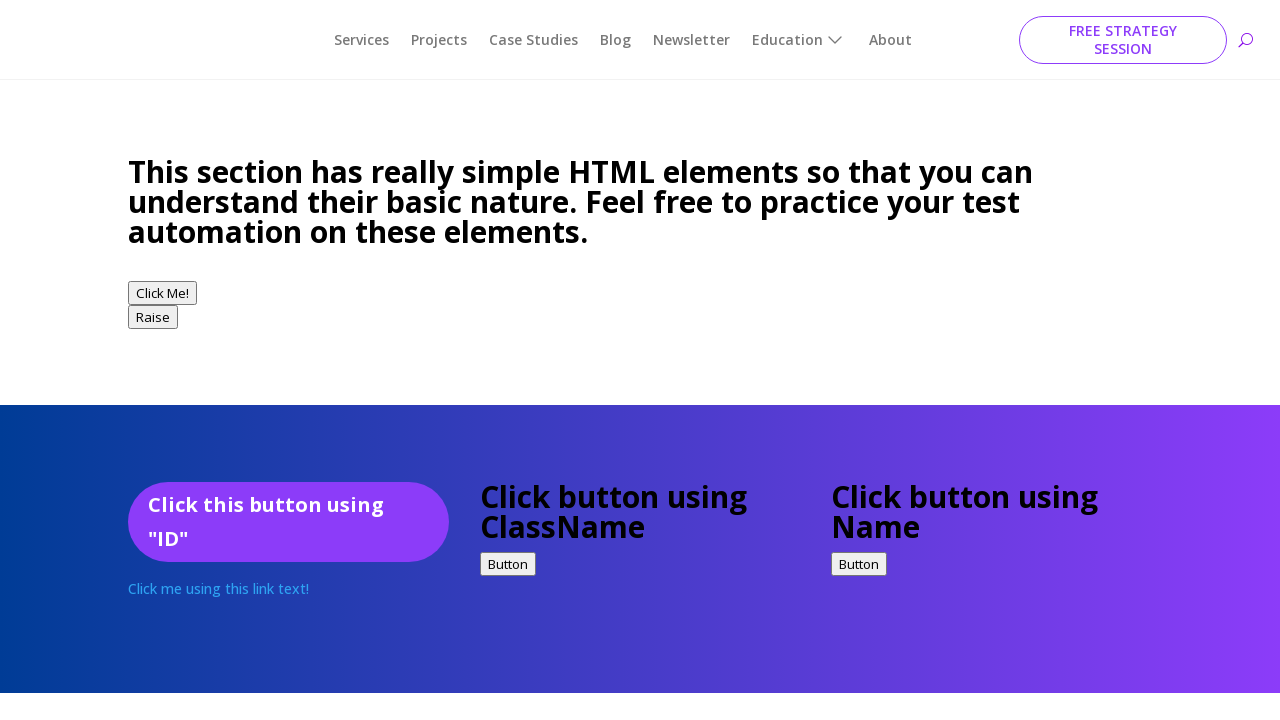